Tests multi-tab functionality by finding footer column links, opening each in a new tab using keyboard shortcuts, and then switching through all opened windows/tabs.

Starting URL: https://www.rahulshettyacademy.com/AutomationPractice/

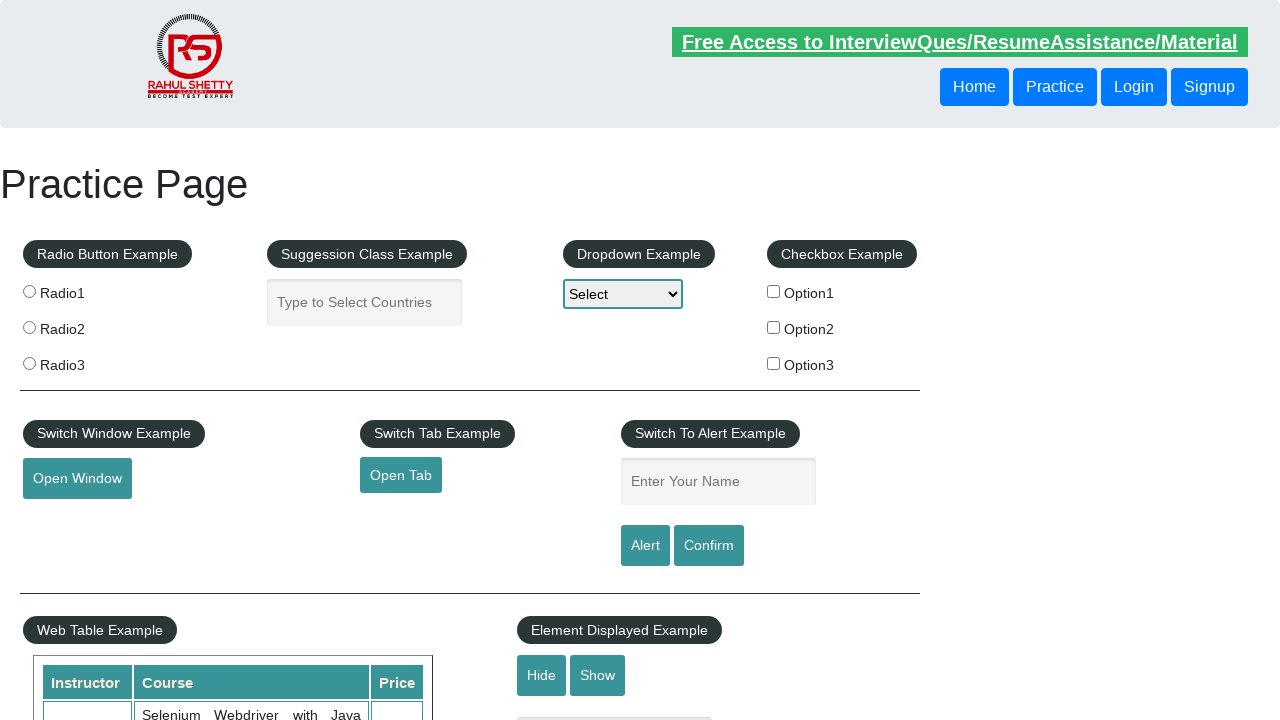

Waited for footer element #gf-BIG to load
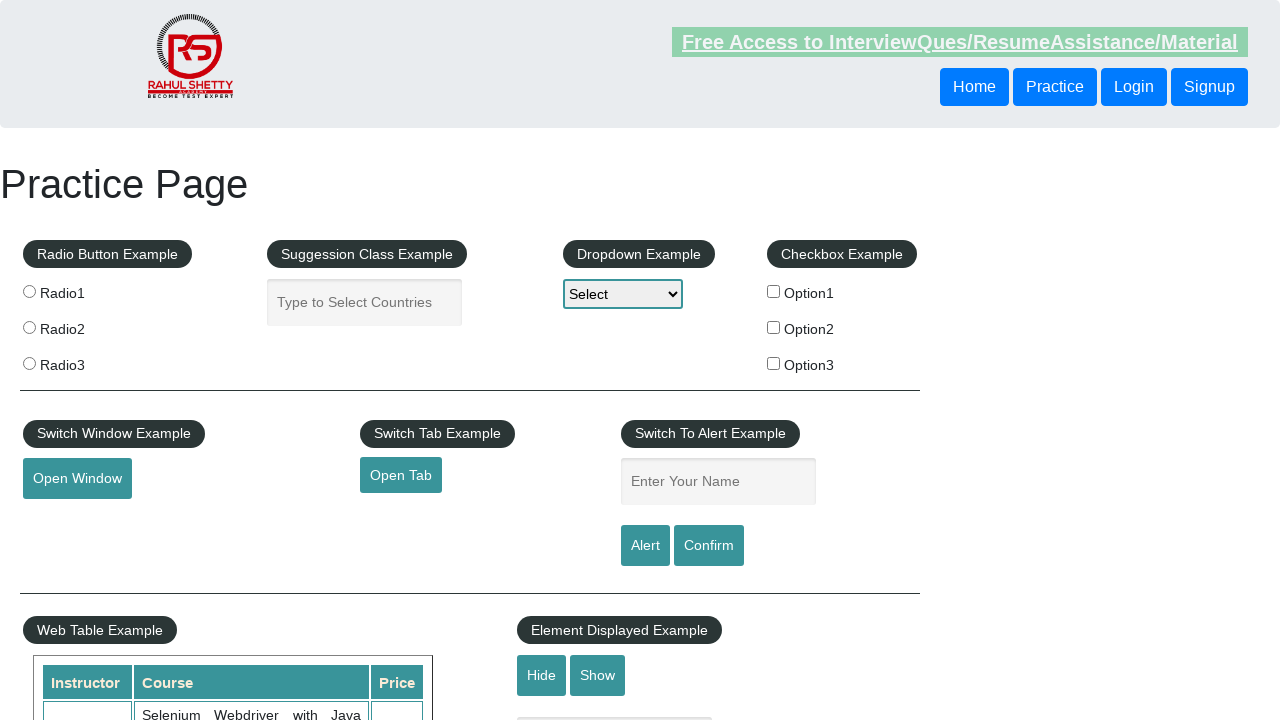

Located first column in footer table
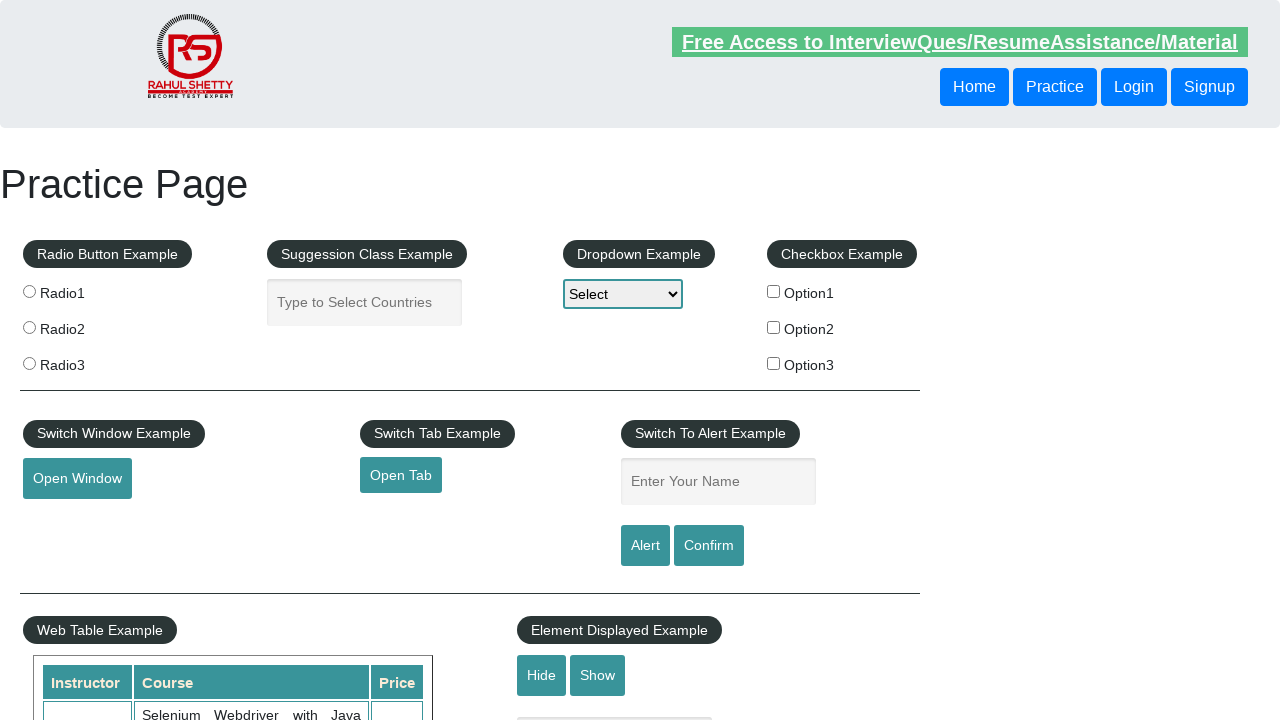

Found all links in first footer column
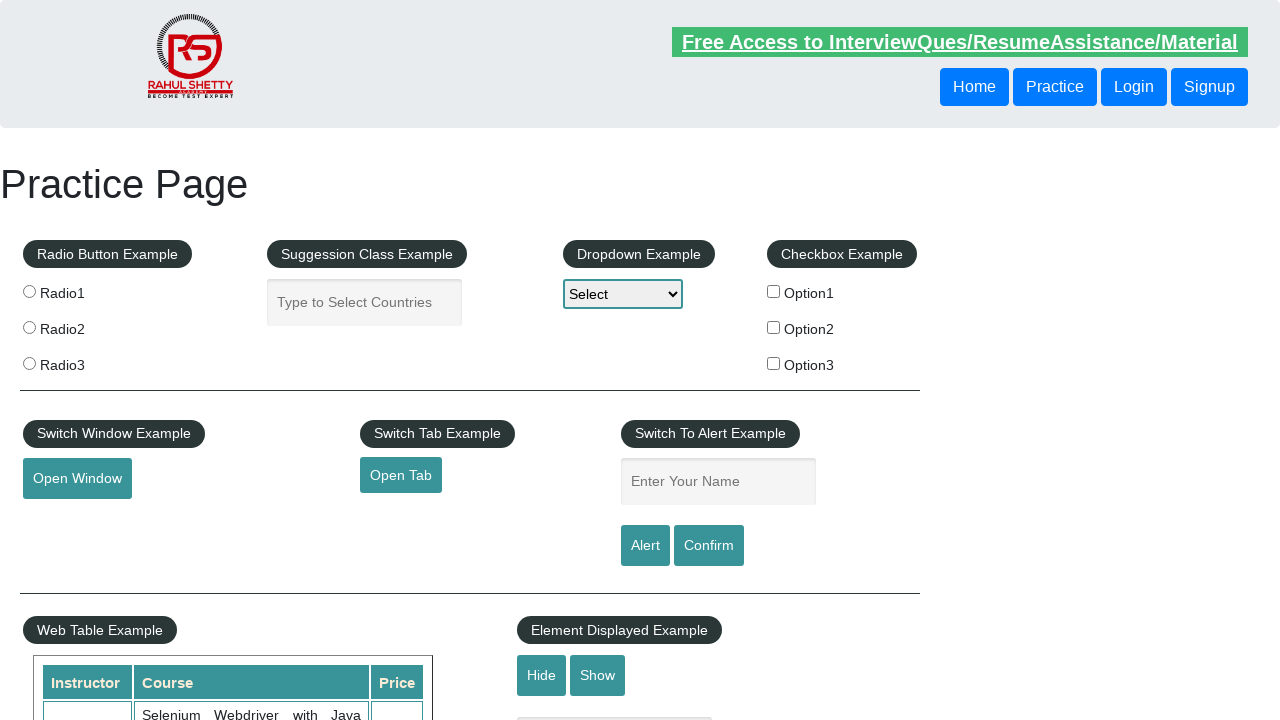

Counted 5 links in footer column
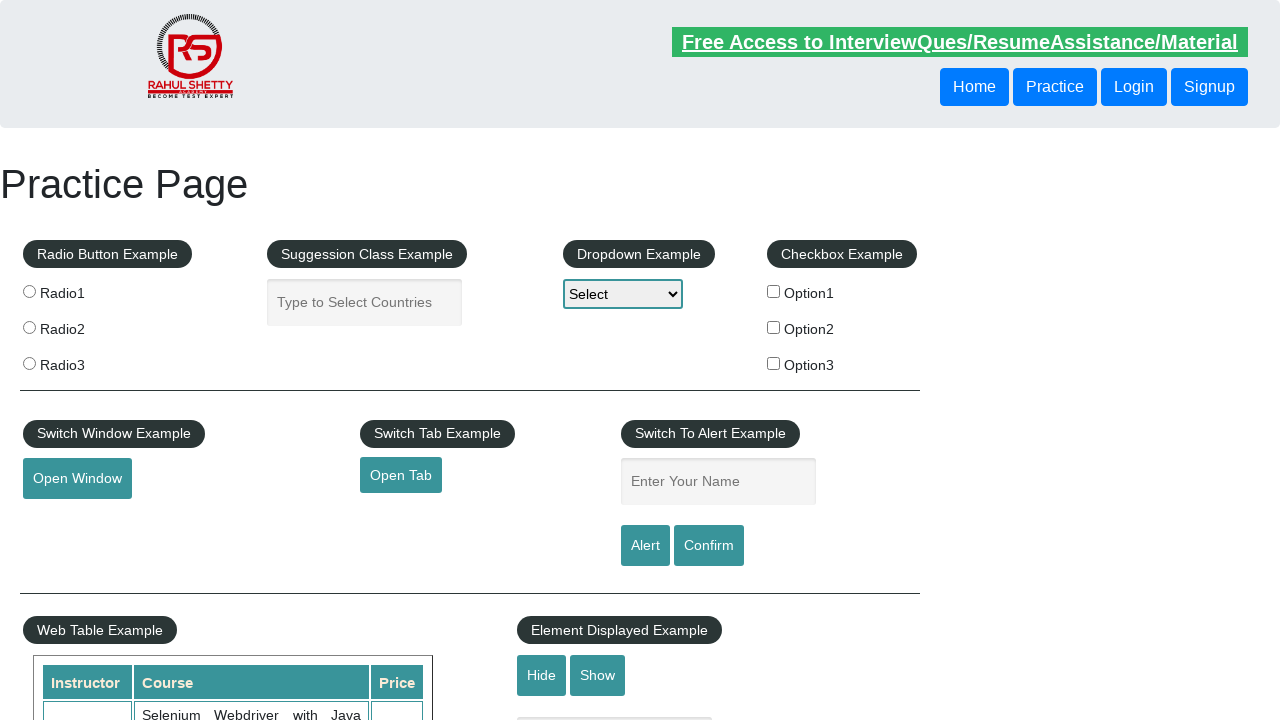

Opened link 1 in new tab using Ctrl+Click at (68, 520) on xpath=//table[@class='gf-t']/tbody/tr/td[1] >> a >> nth=1
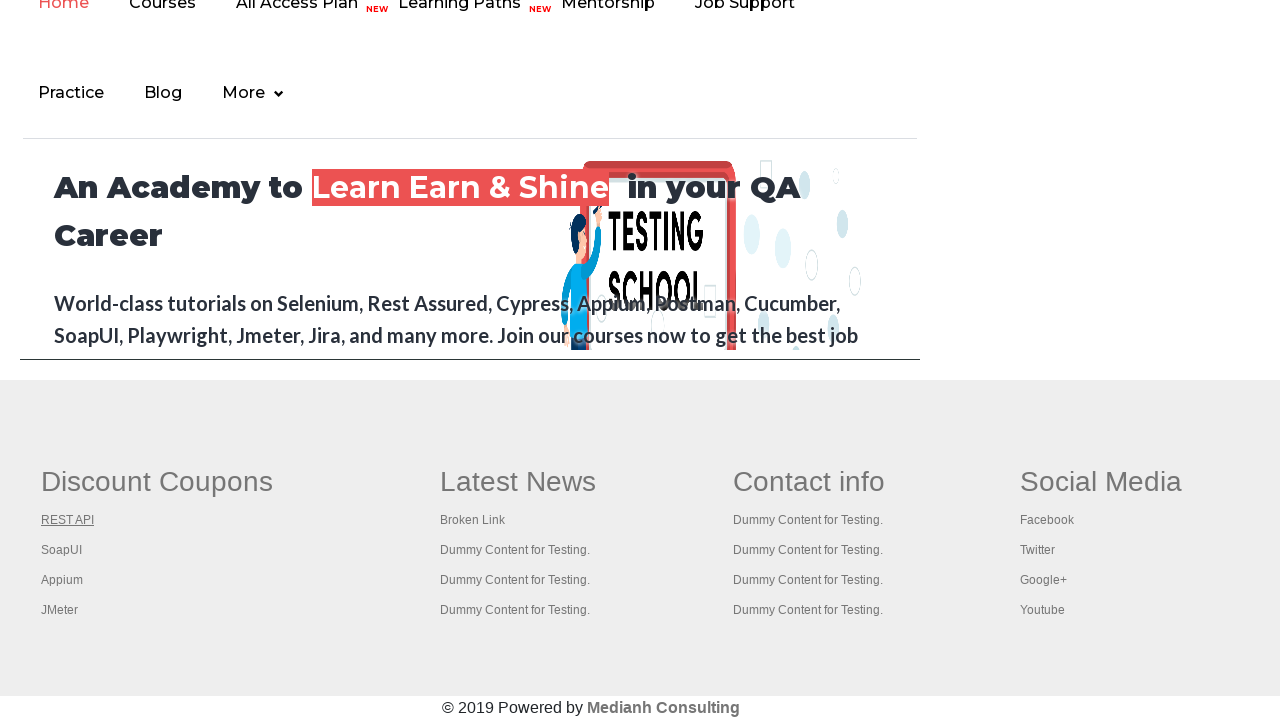

Waited 2000ms after opening link 1
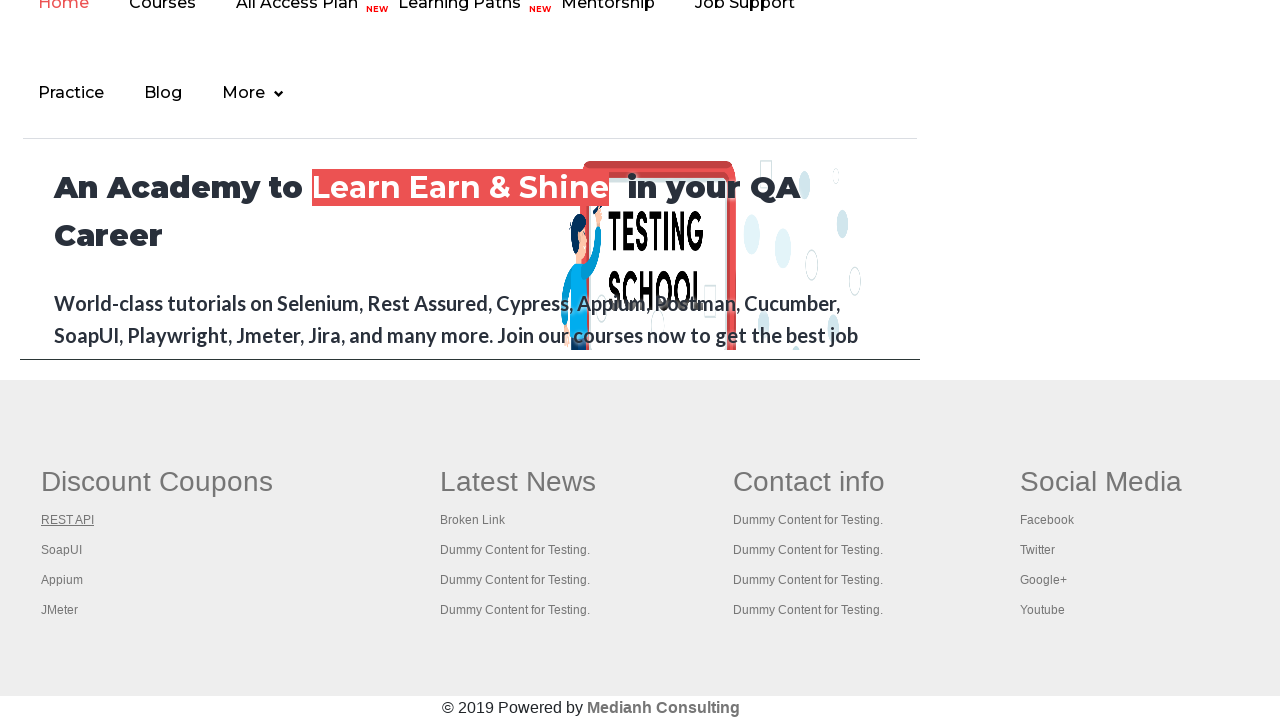

Opened link 2 in new tab using Ctrl+Click at (62, 550) on xpath=//table[@class='gf-t']/tbody/tr/td[1] >> a >> nth=2
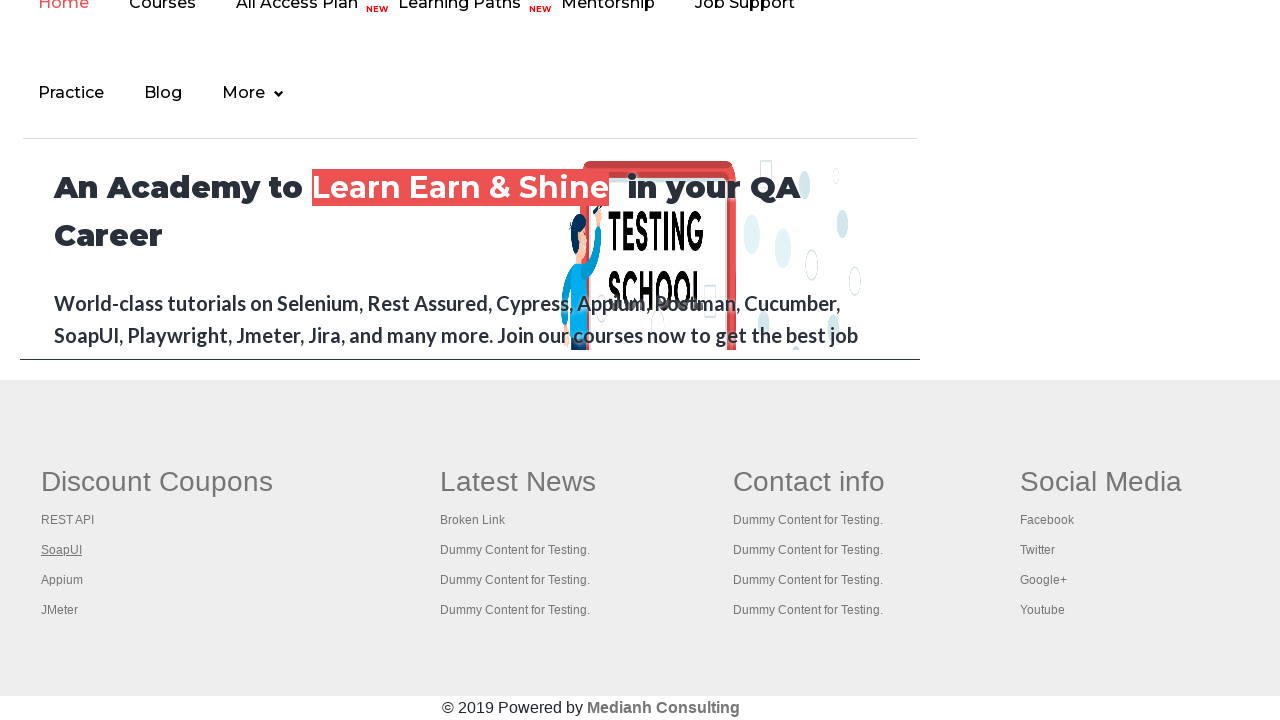

Waited 2000ms after opening link 2
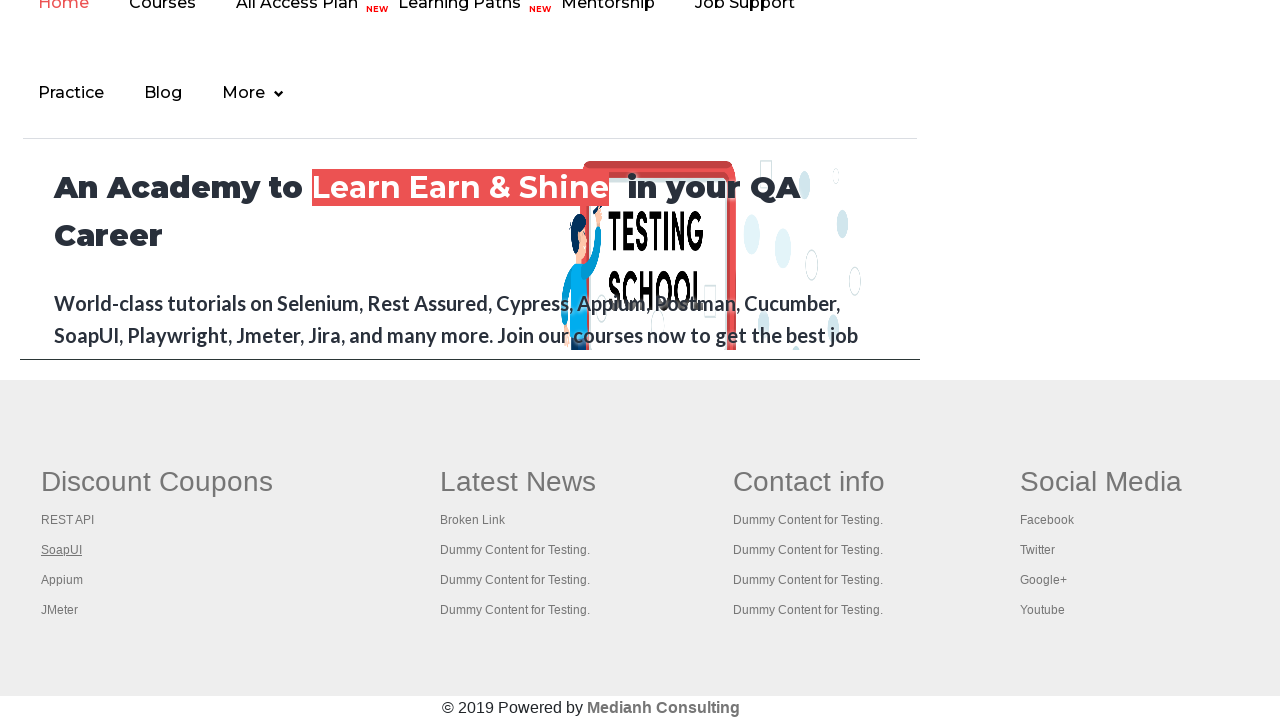

Opened link 3 in new tab using Ctrl+Click at (62, 580) on xpath=//table[@class='gf-t']/tbody/tr/td[1] >> a >> nth=3
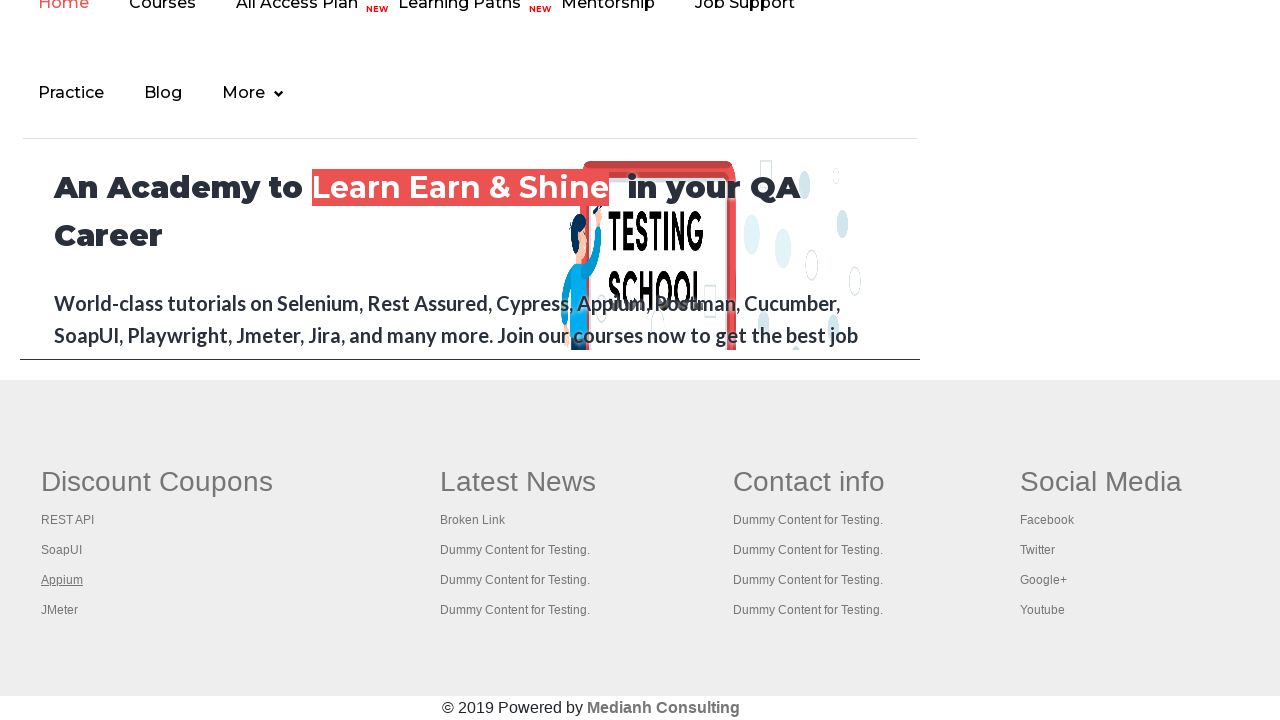

Waited 2000ms after opening link 3
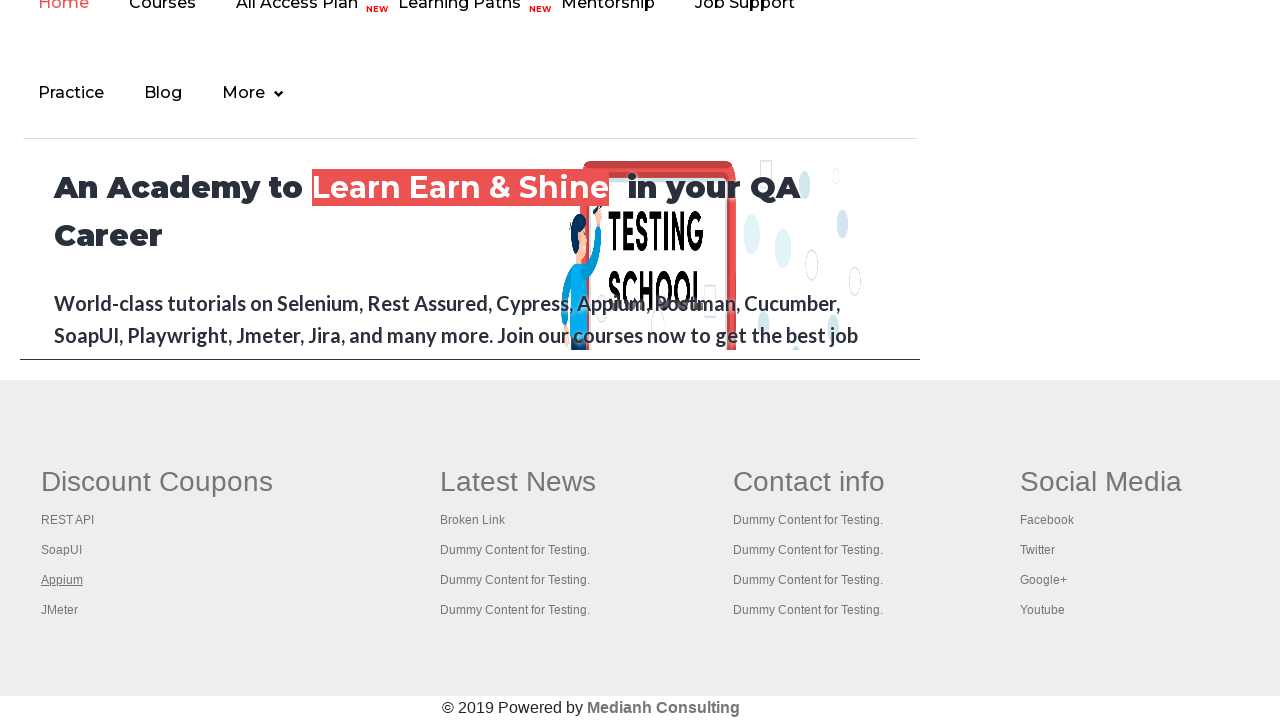

Opened link 4 in new tab using Ctrl+Click at (60, 610) on xpath=//table[@class='gf-t']/tbody/tr/td[1] >> a >> nth=4
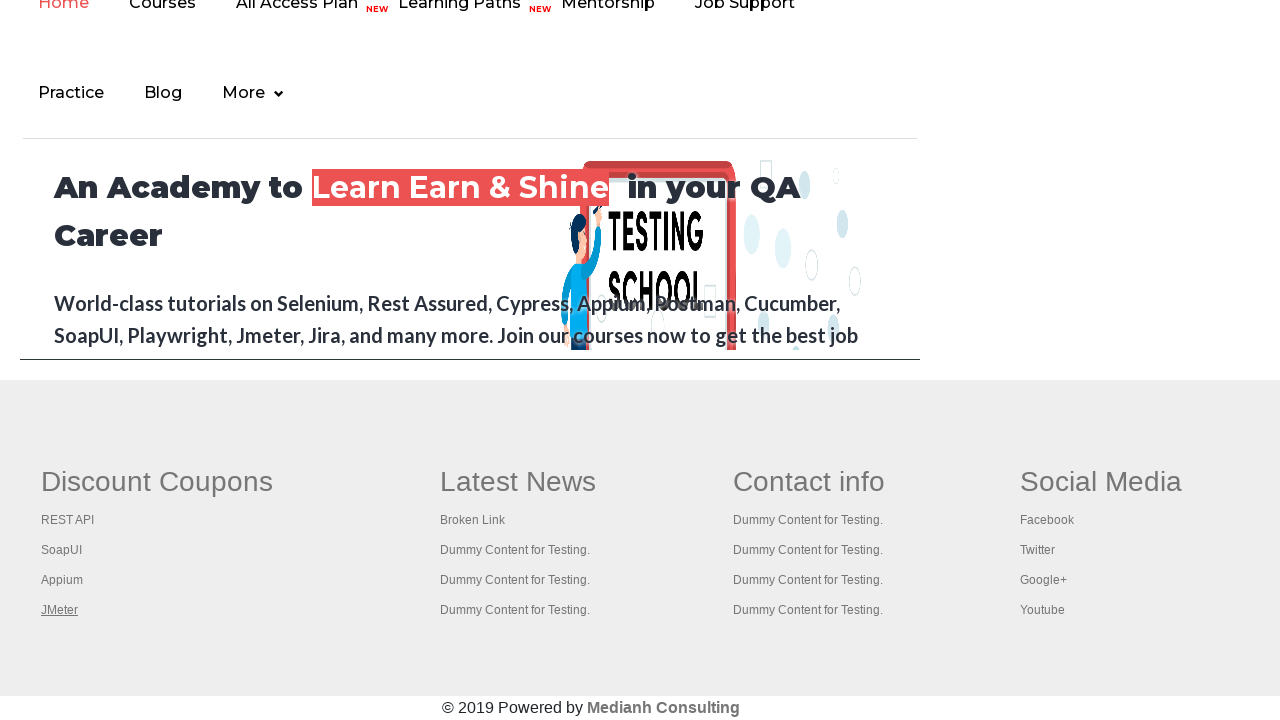

Waited 2000ms after opening link 4
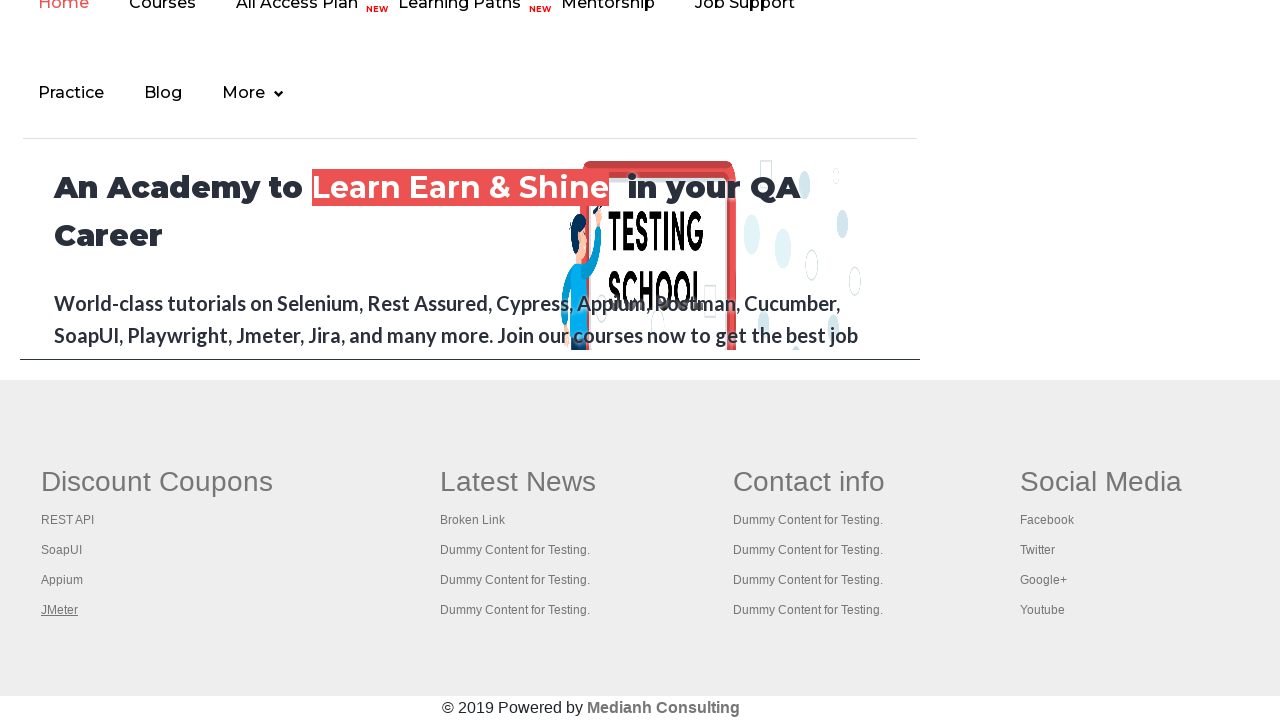

Retrieved all 5 pages/tabs from context
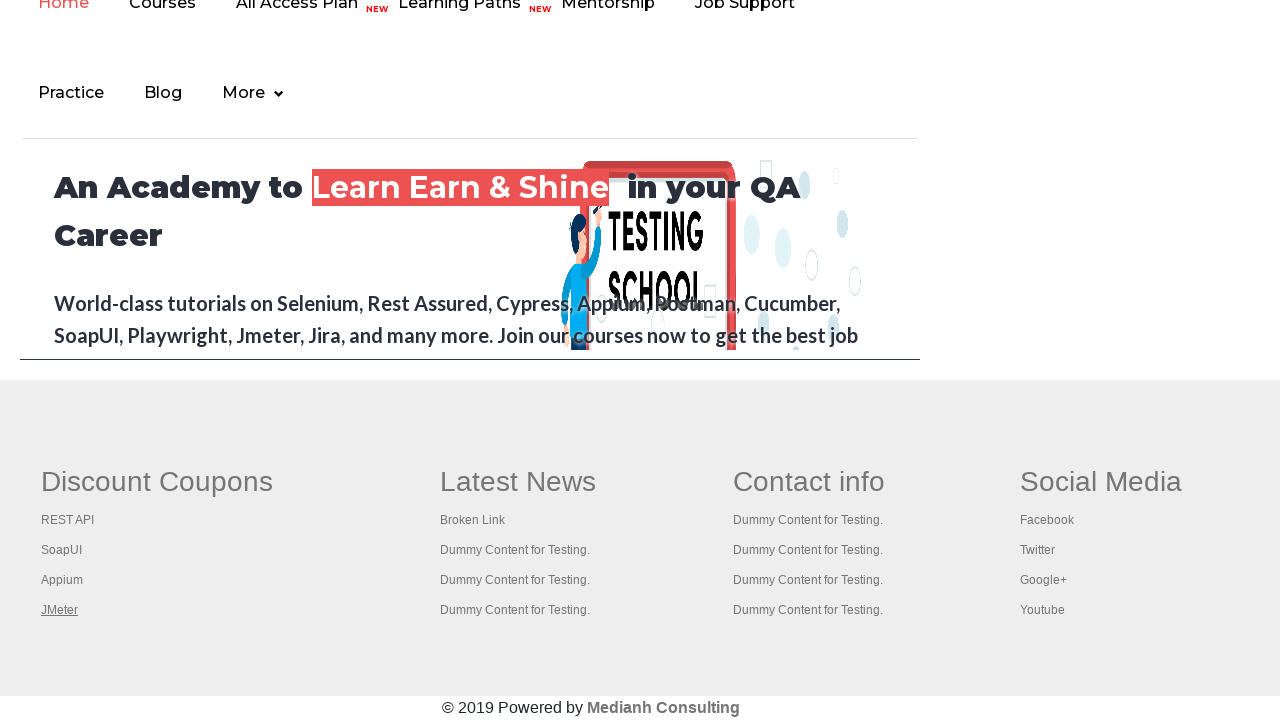

Brought tab to front
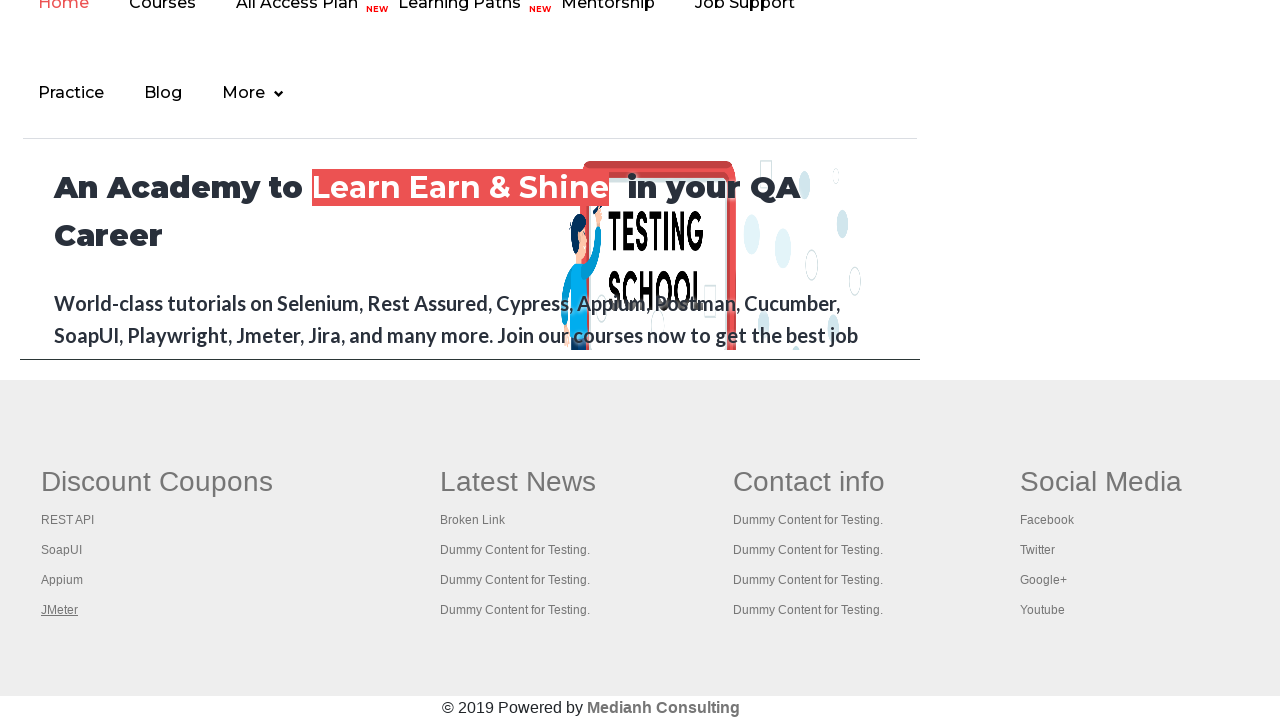

Waited for tab to reach domcontentloaded state
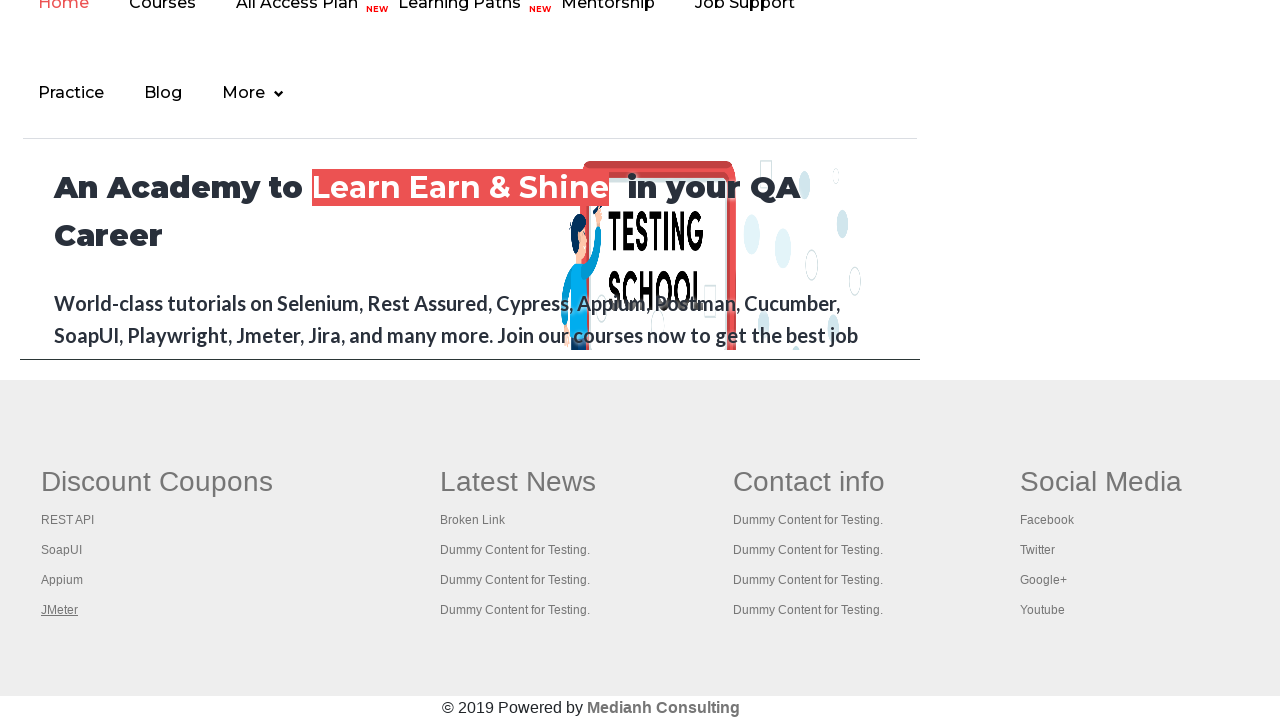

Brought tab to front
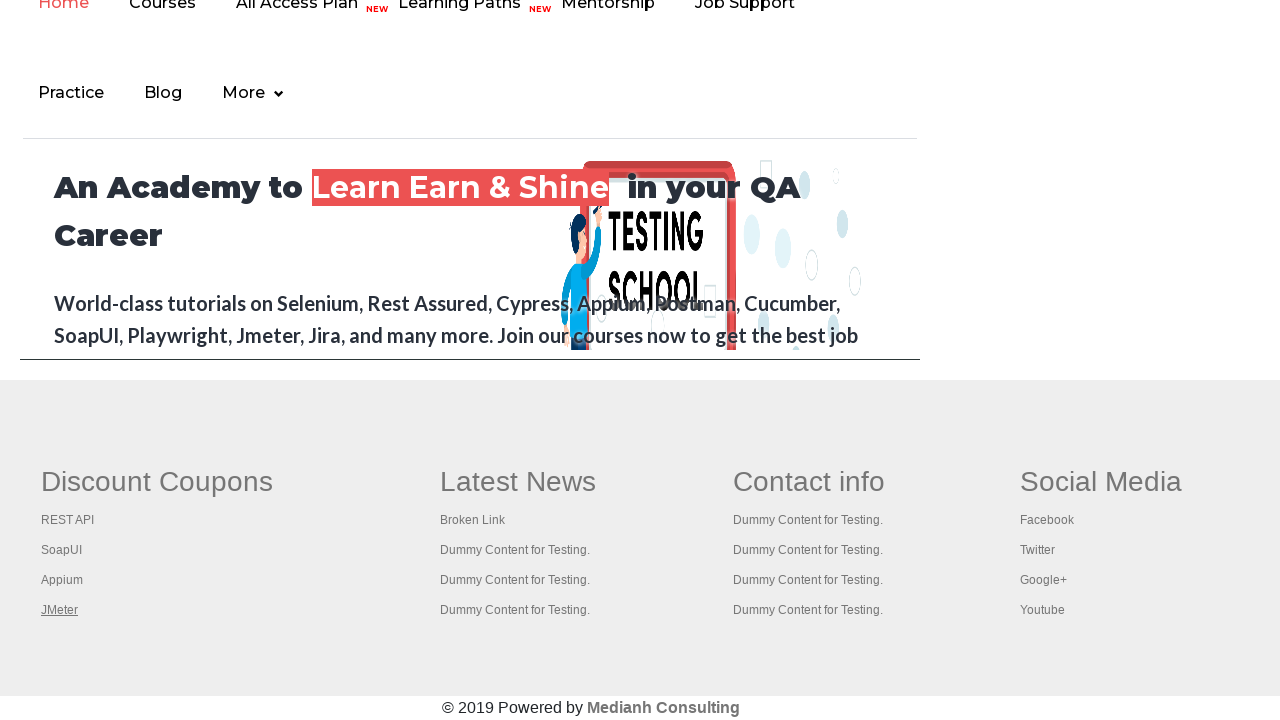

Waited for tab to reach domcontentloaded state
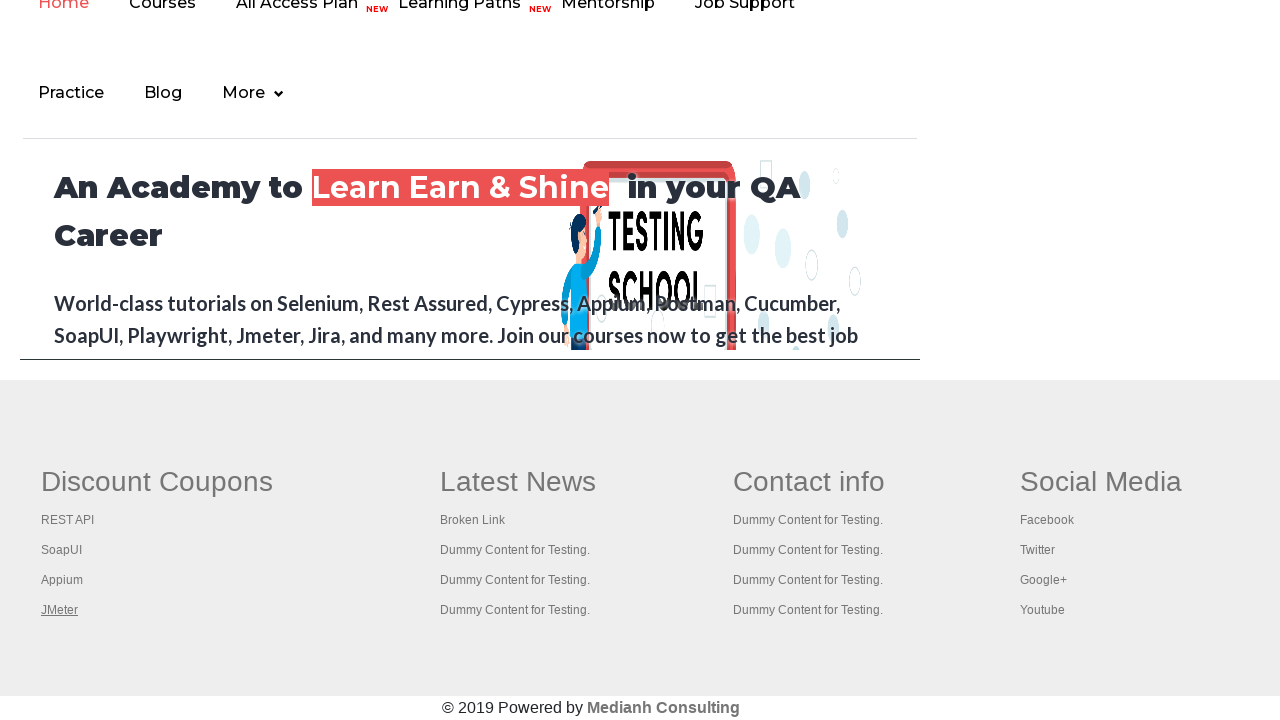

Brought tab to front
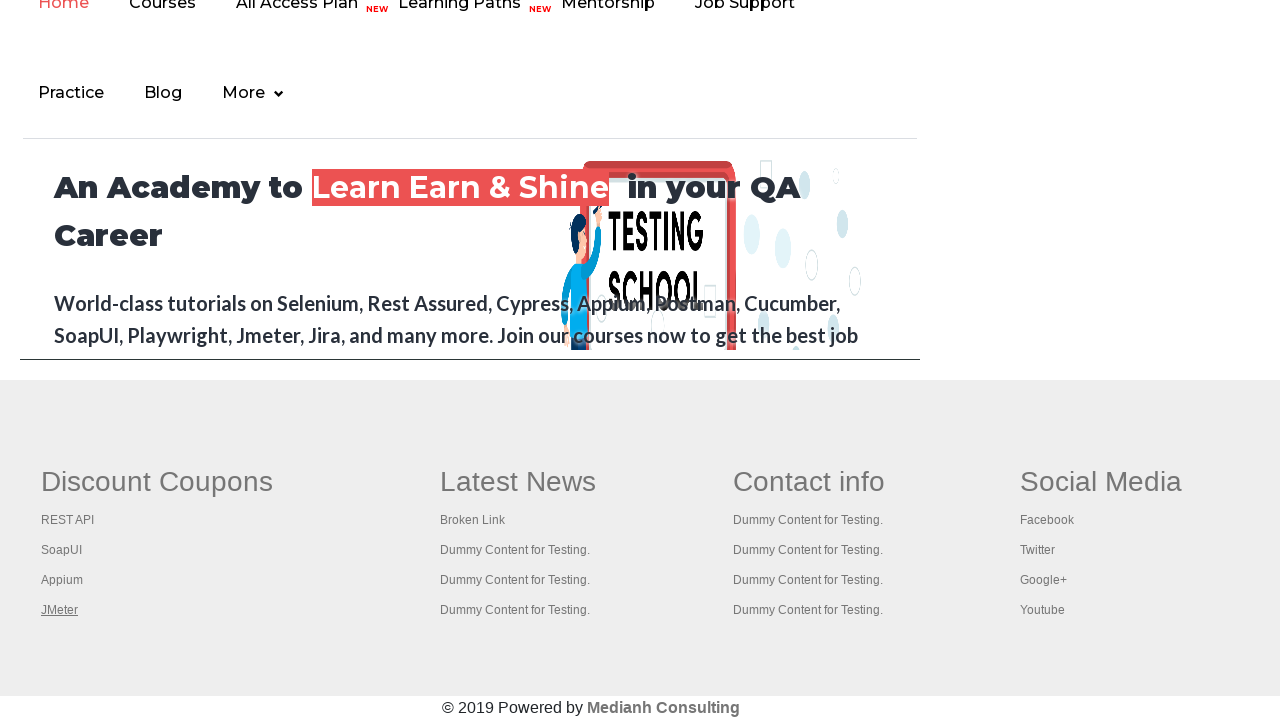

Waited for tab to reach domcontentloaded state
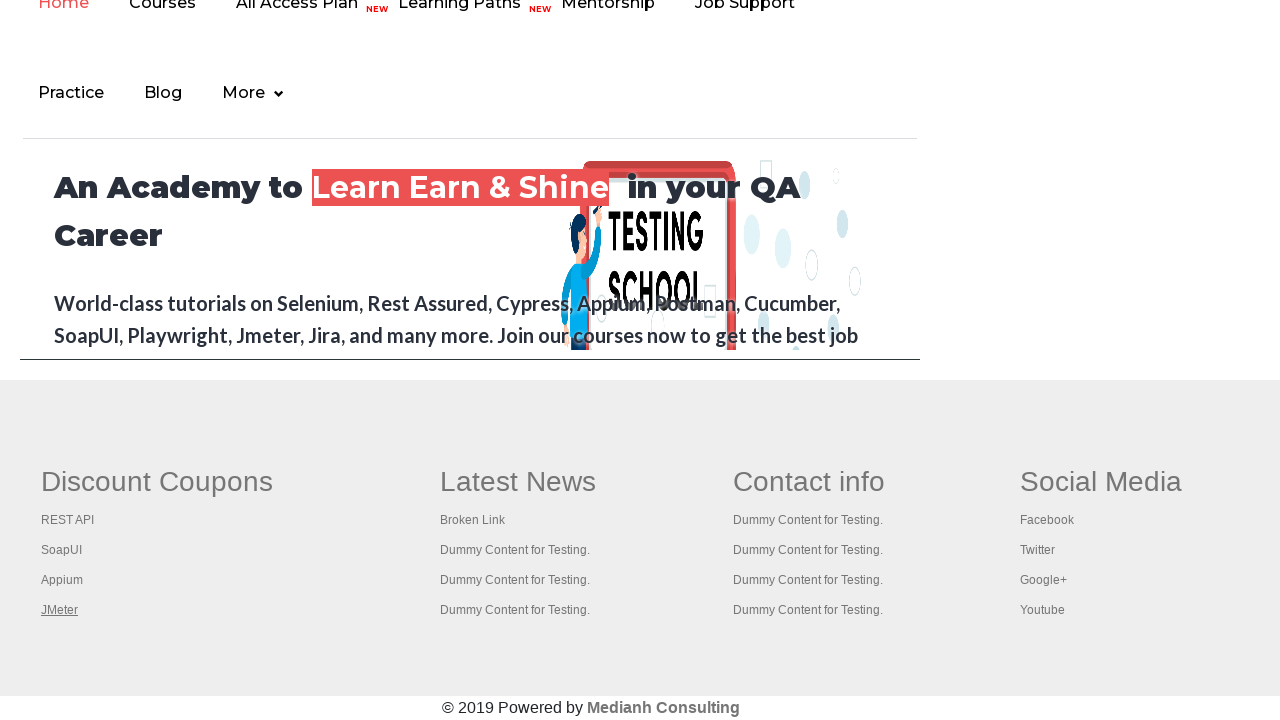

Brought tab to front
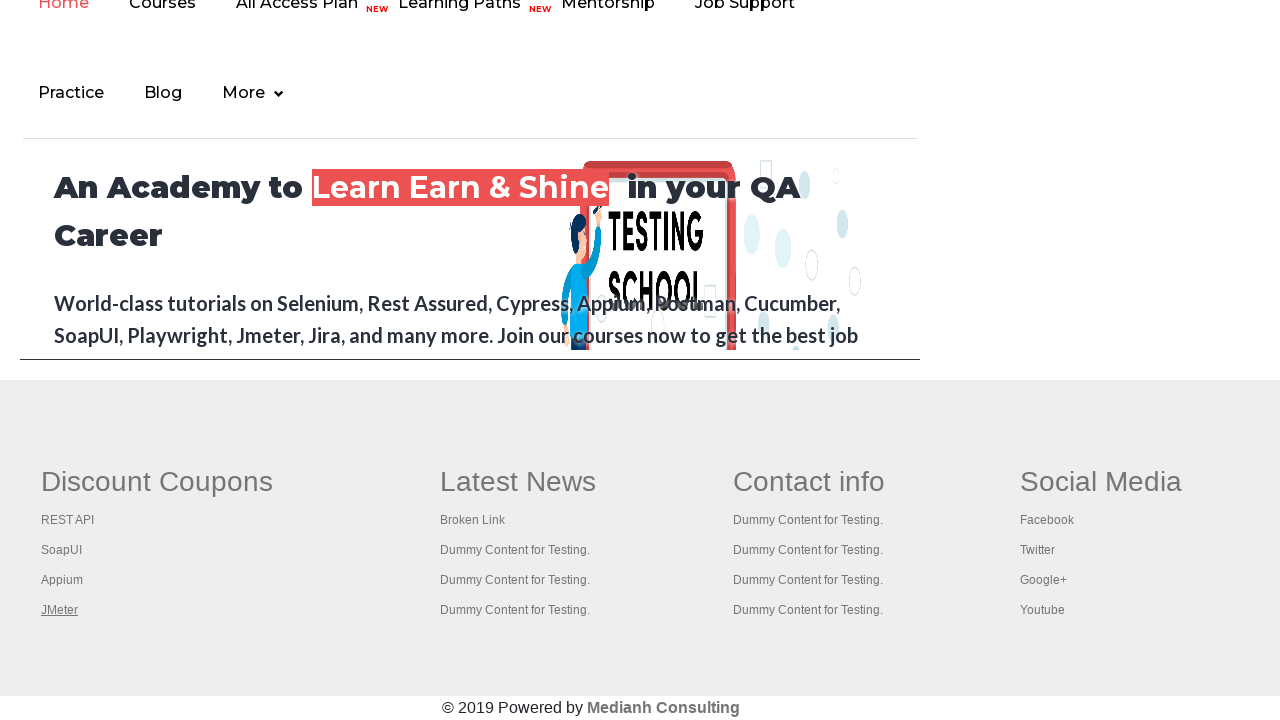

Waited for tab to reach domcontentloaded state
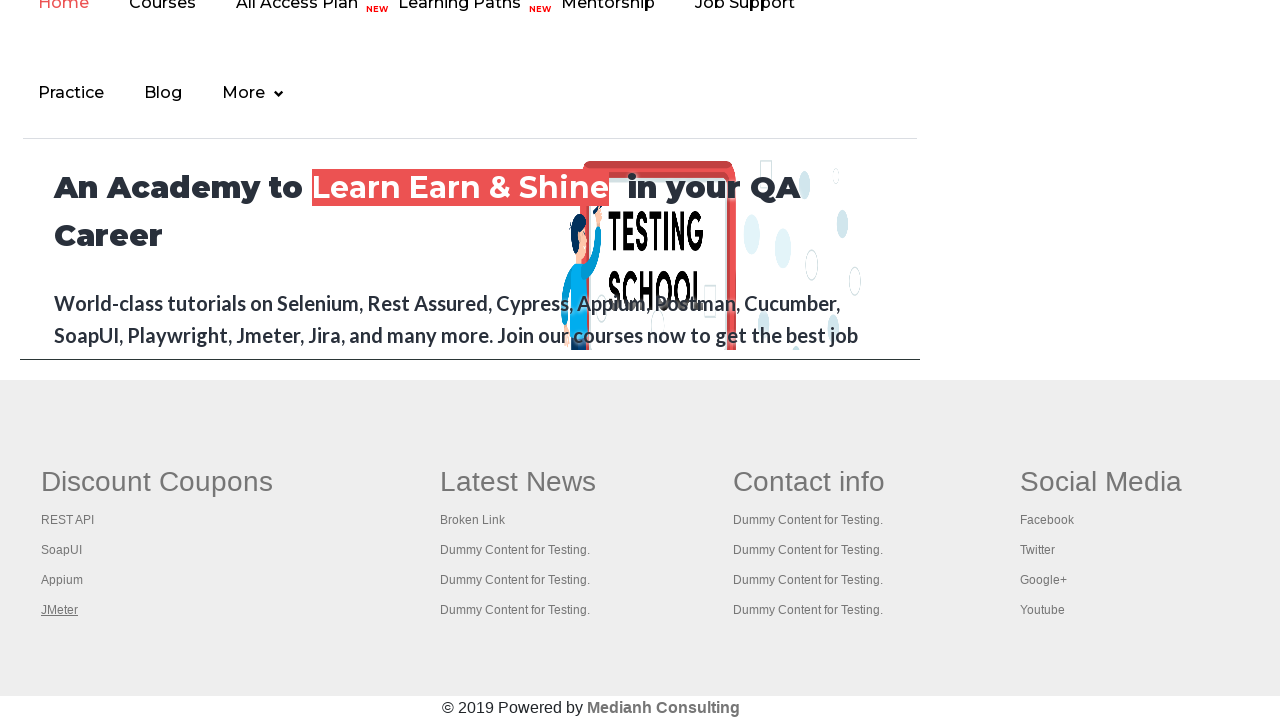

Brought tab to front
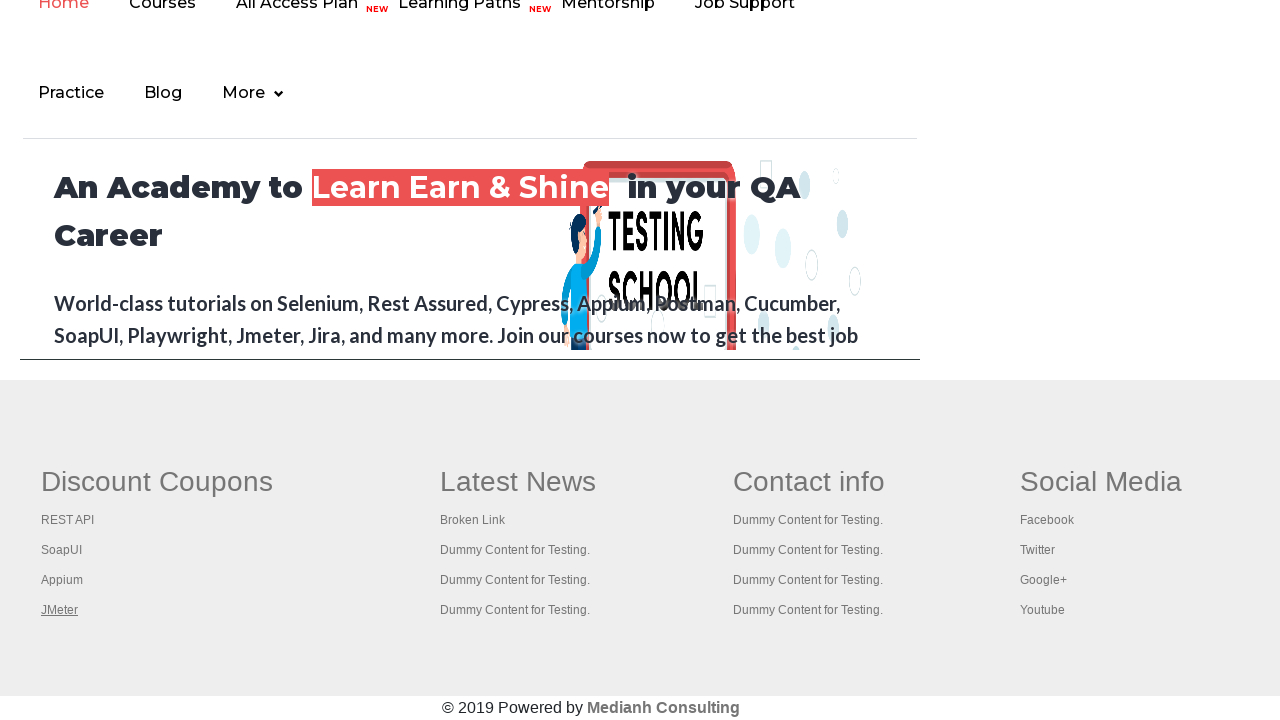

Waited for tab to reach domcontentloaded state
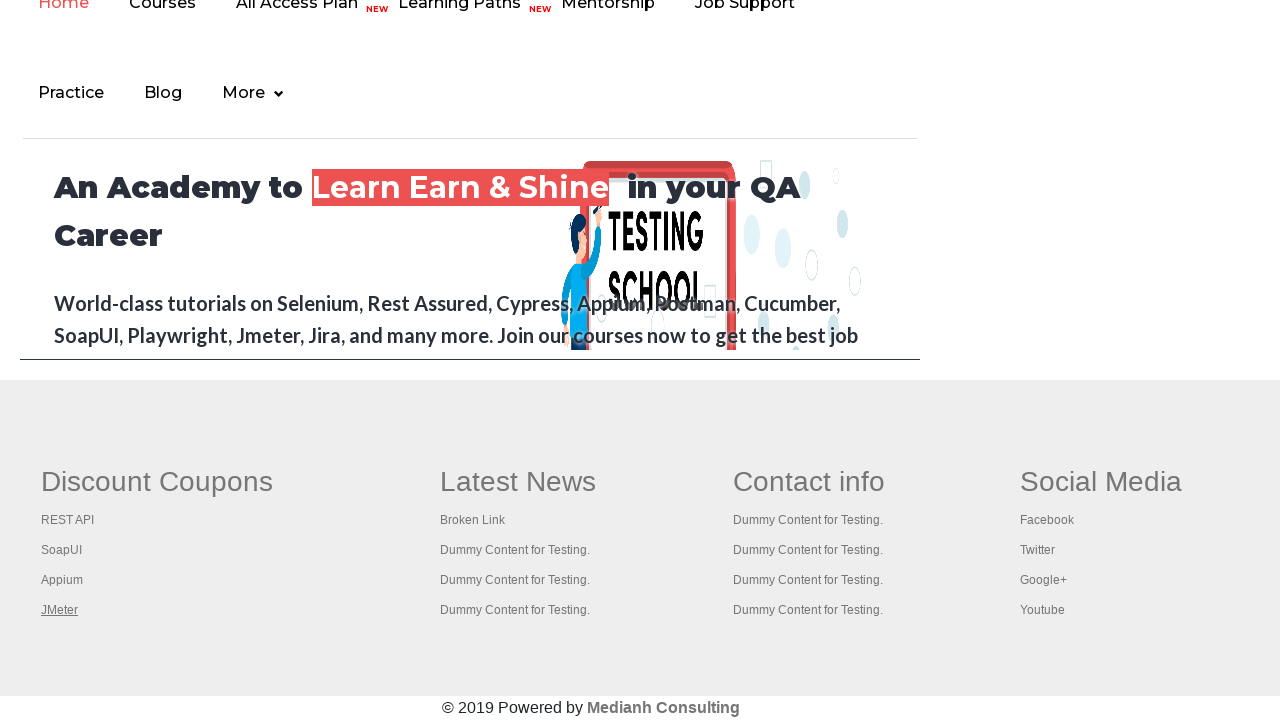

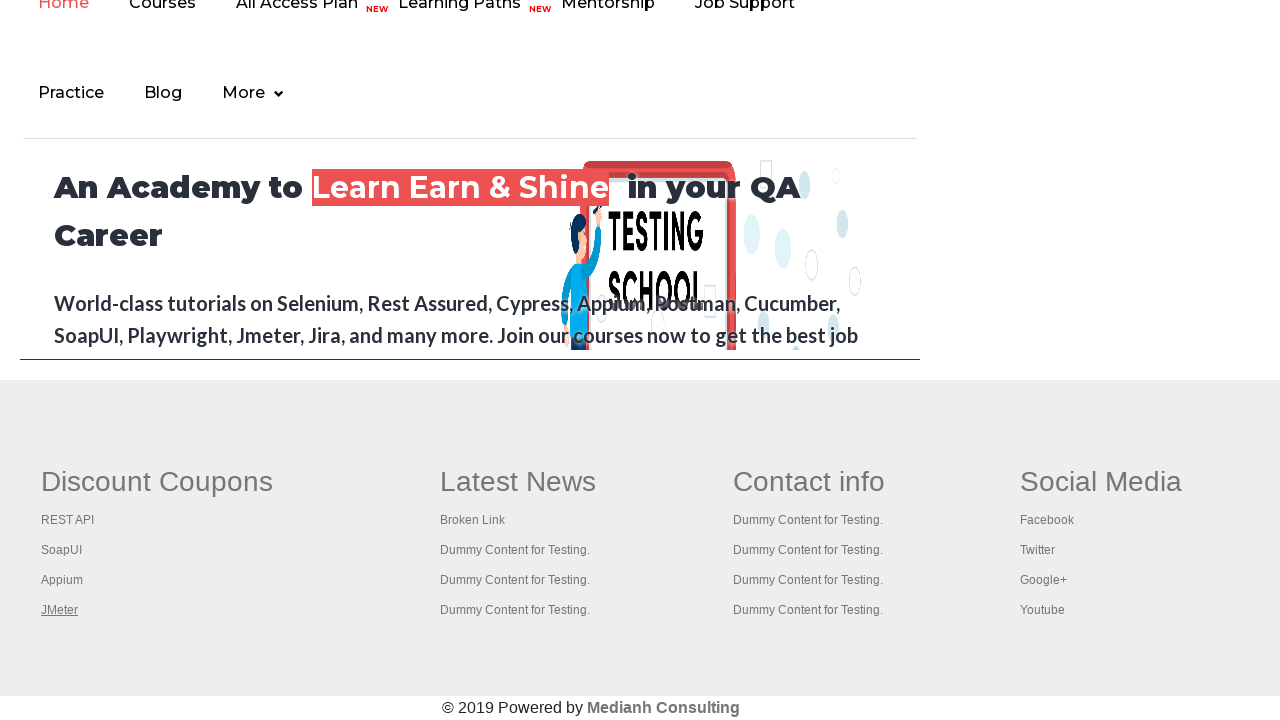